Tests the Python.org website search functionality by entering "pycon" in the search field and submitting the search

Starting URL: http://www.python.org

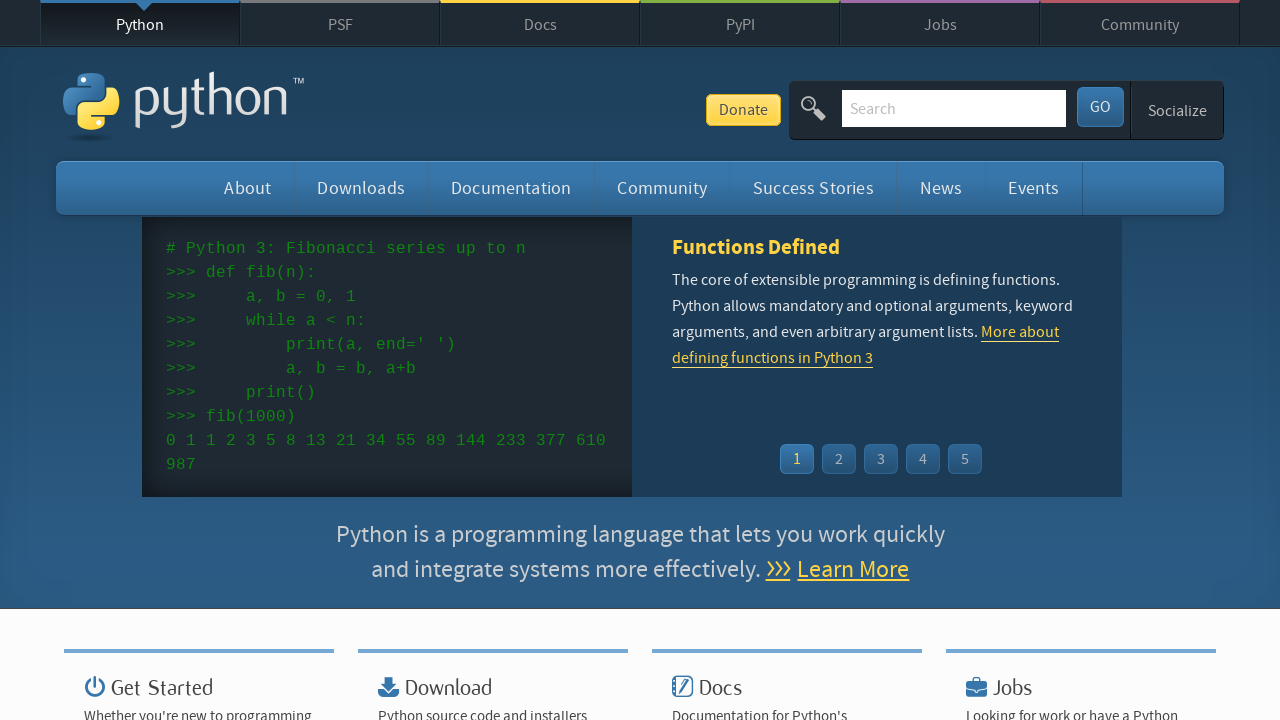

Filled search field with 'pycon' on input[name='q']
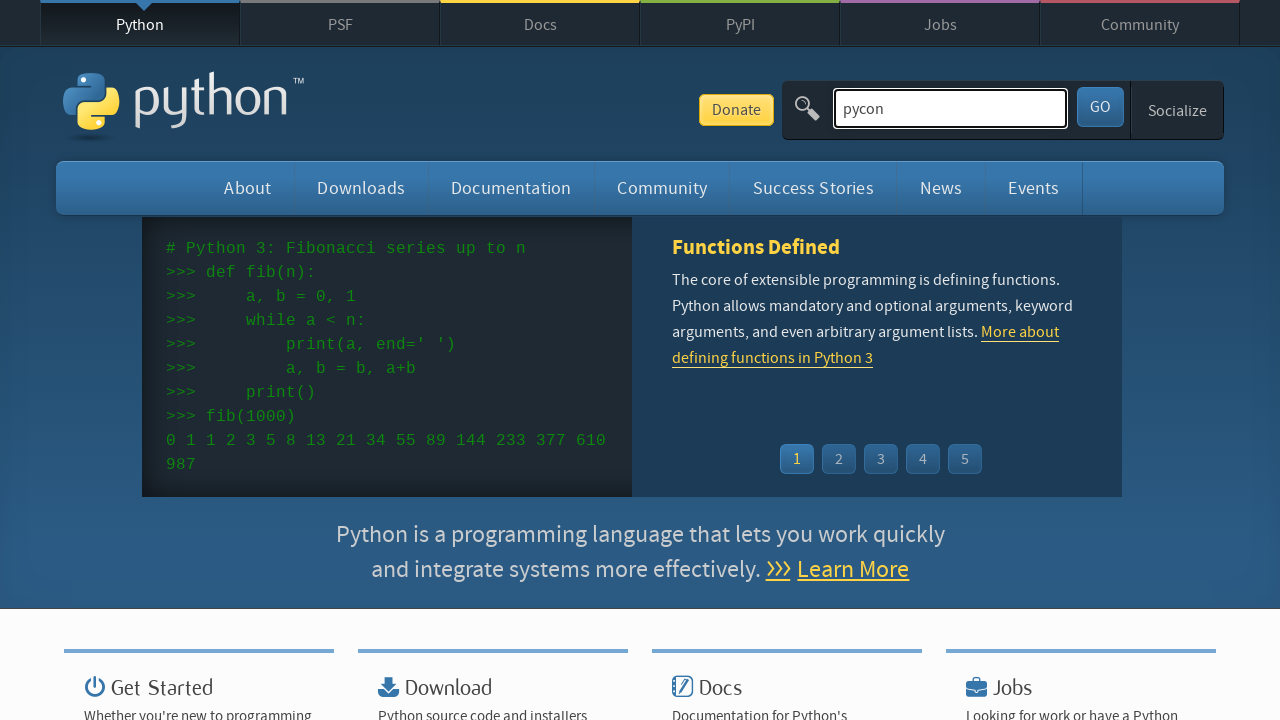

Pressed Enter to submit search on input[name='q']
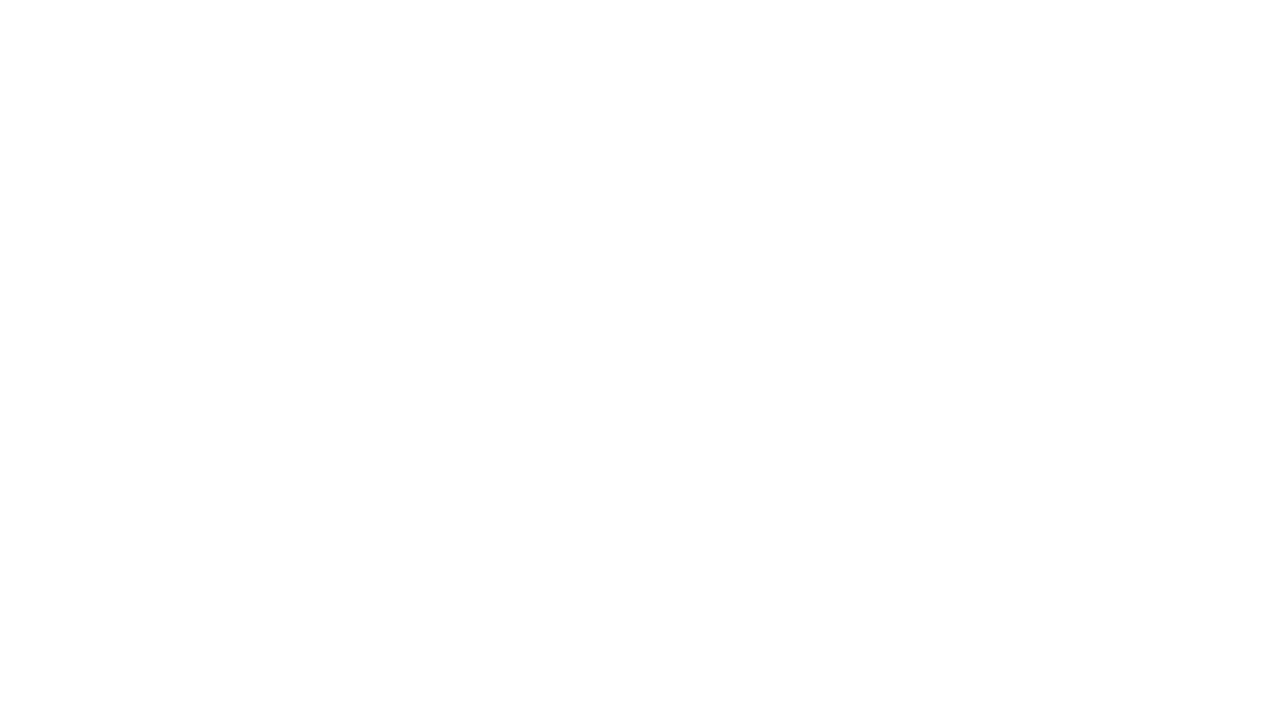

Search results page loaded (networkidle)
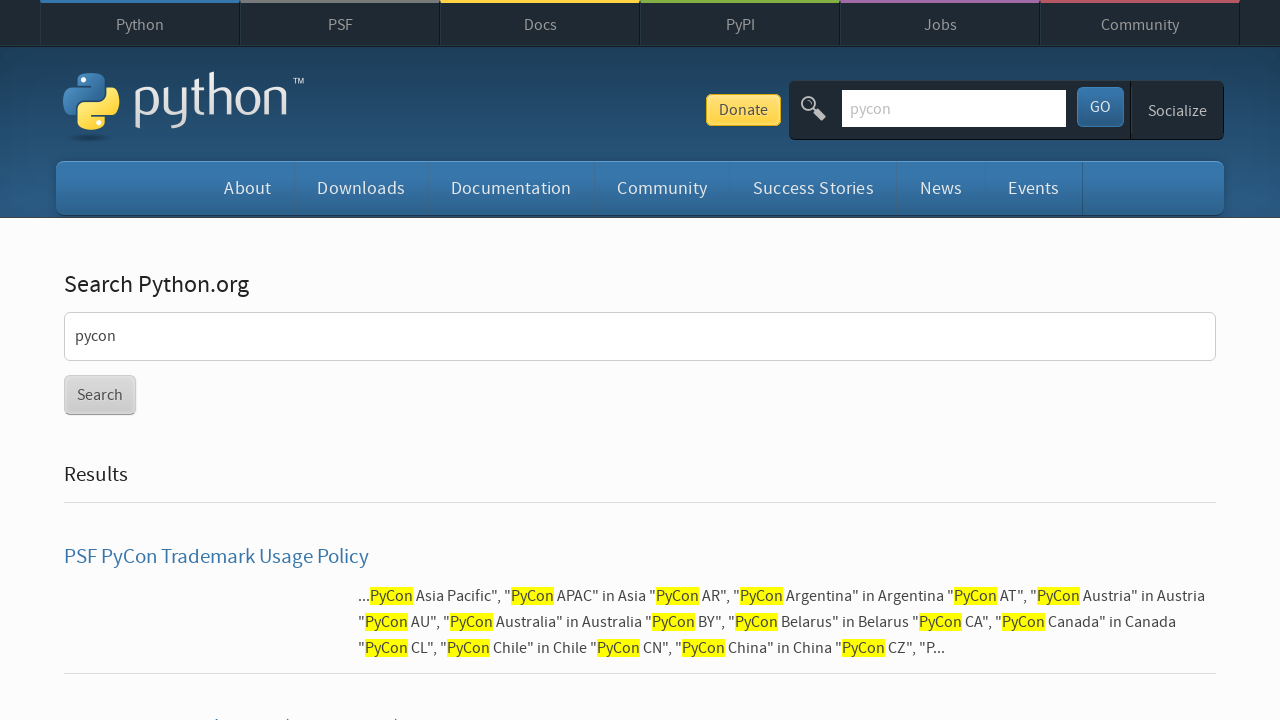

Verified that search results are present
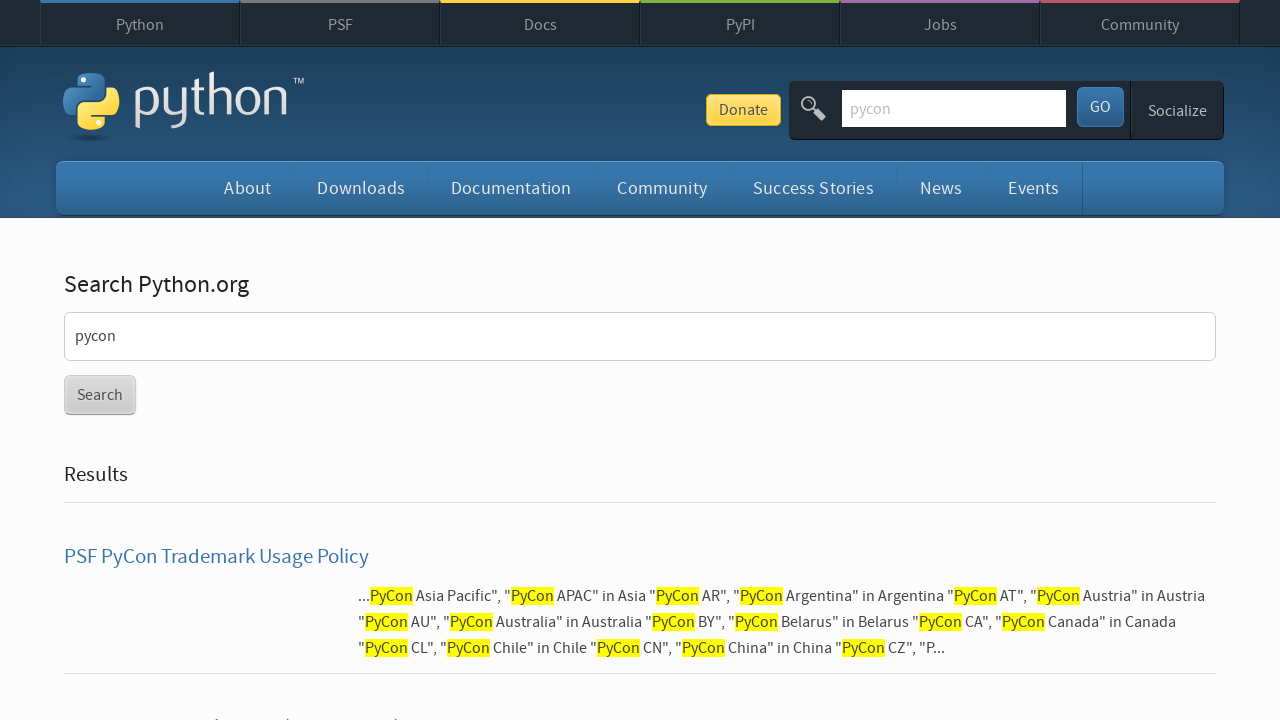

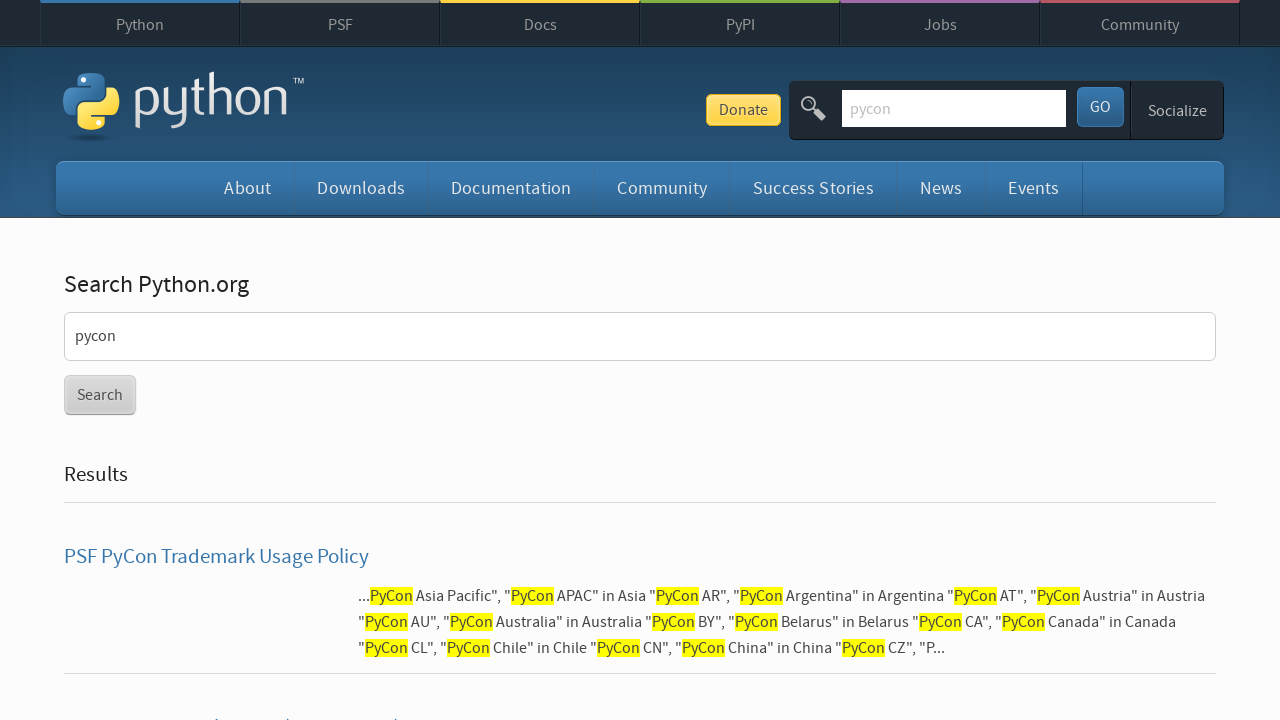